Tests clicking a button with a dynamic ID multiple times, refreshing the page between each click to verify the button can still be found regardless of its changing ID.

Starting URL: http://uitestingplayground.com/dynamicid

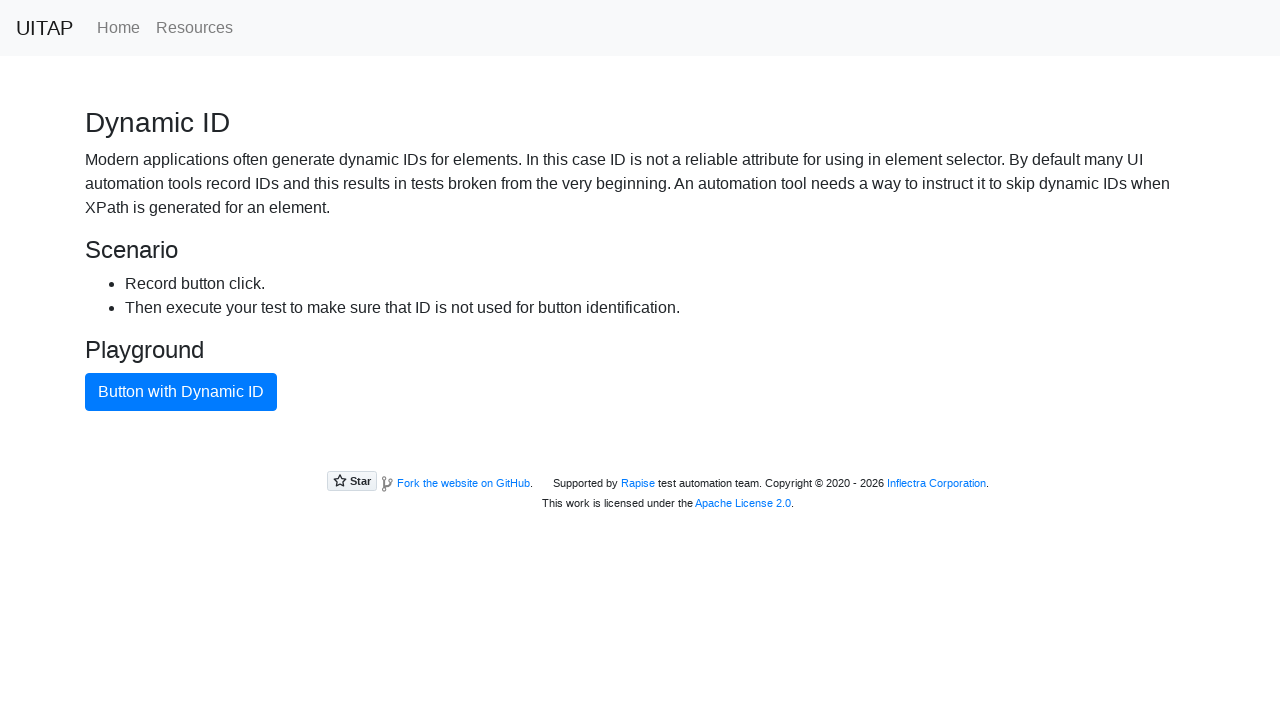

Clicked primary button with dynamic ID (iteration 1) at (181, 392) on .btn-primary
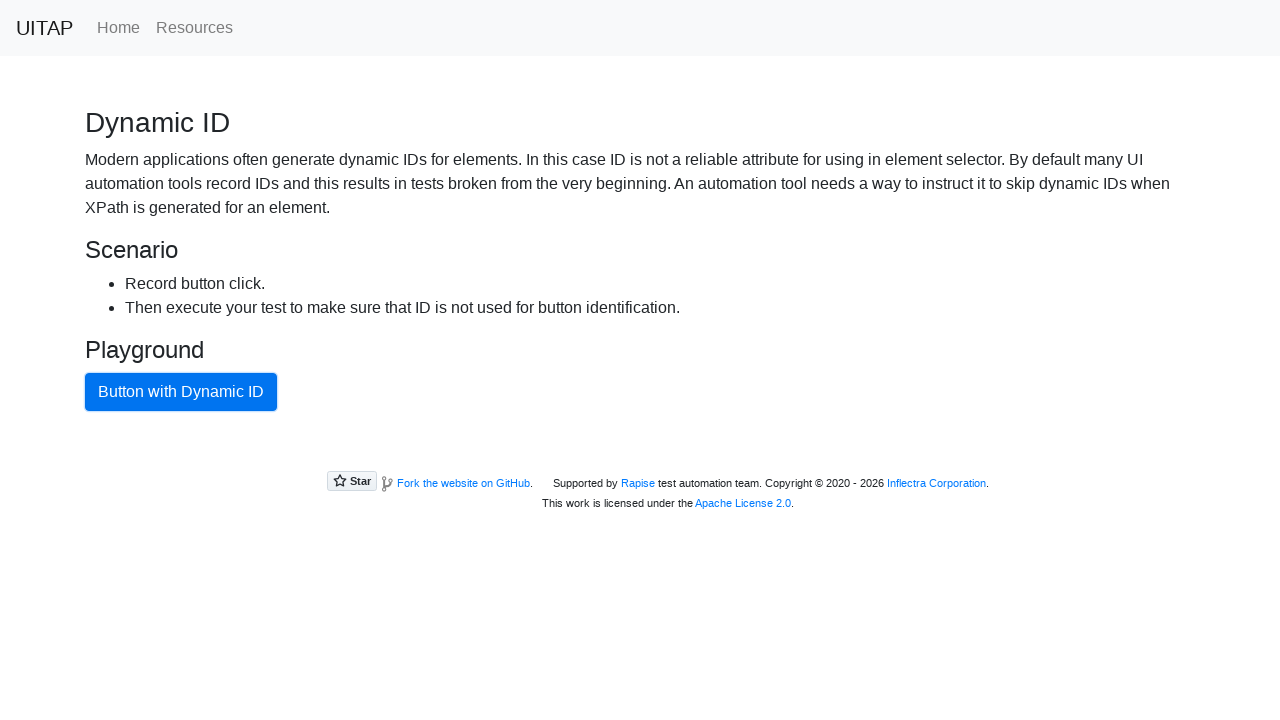

Refreshed page to get new dynamic ID (iteration 1)
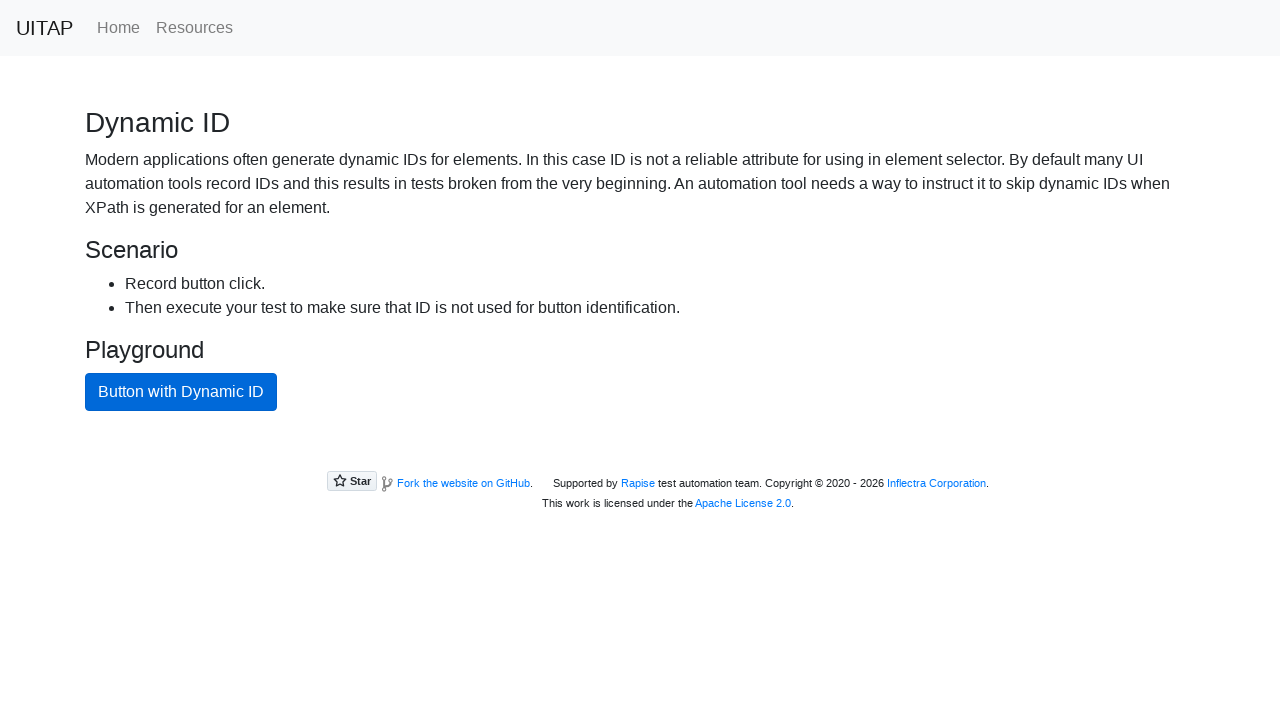

Clicked primary button with dynamic ID (iteration 2) at (181, 392) on .btn-primary
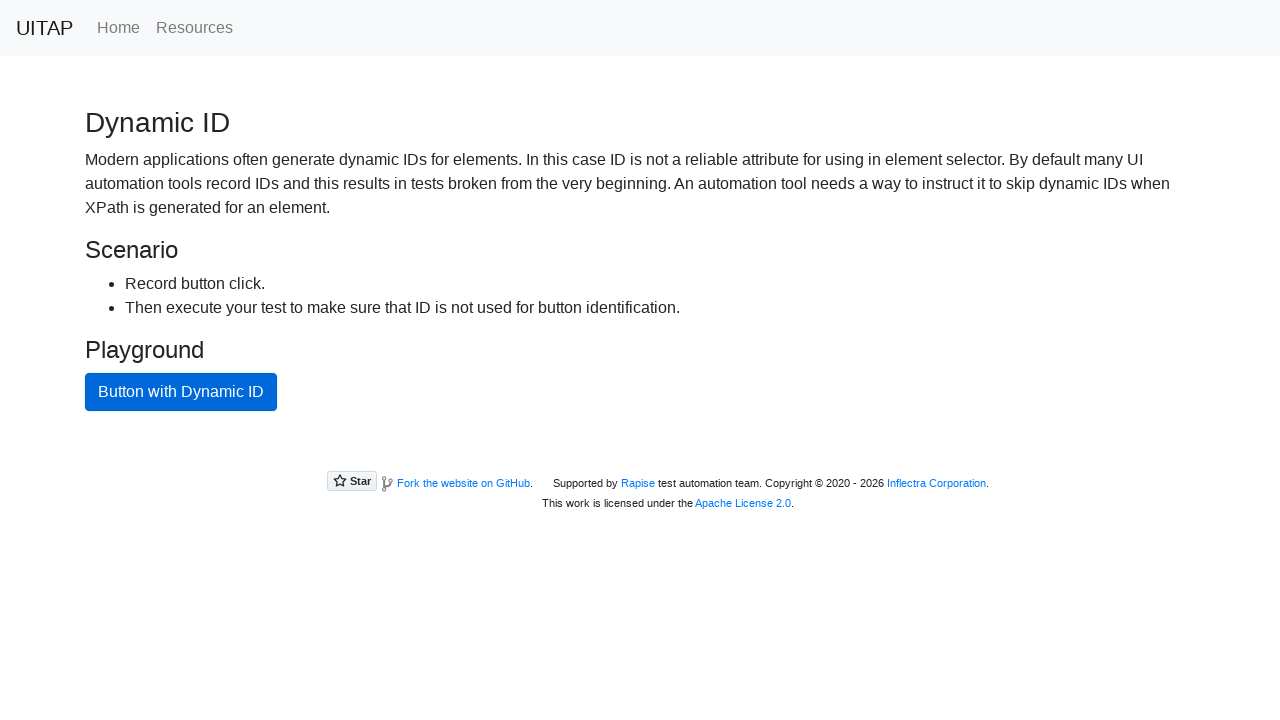

Refreshed page to get new dynamic ID (iteration 2)
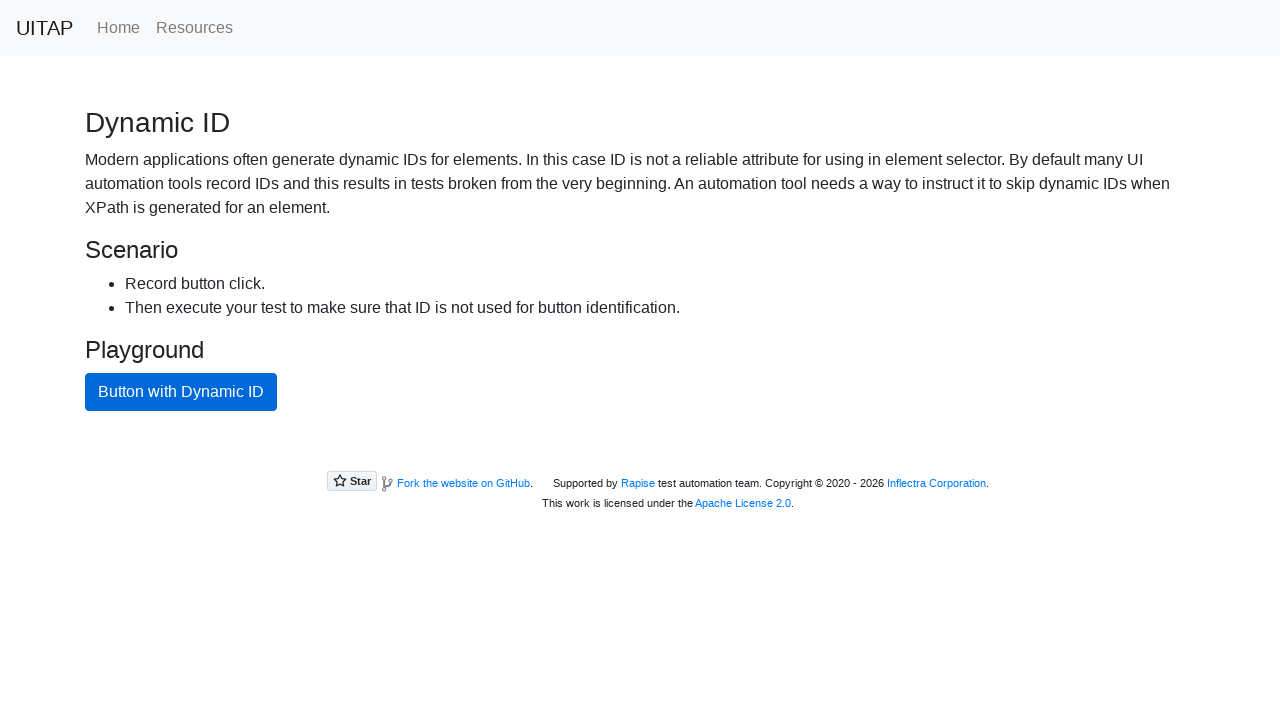

Clicked primary button with dynamic ID (iteration 3) at (181, 392) on .btn-primary
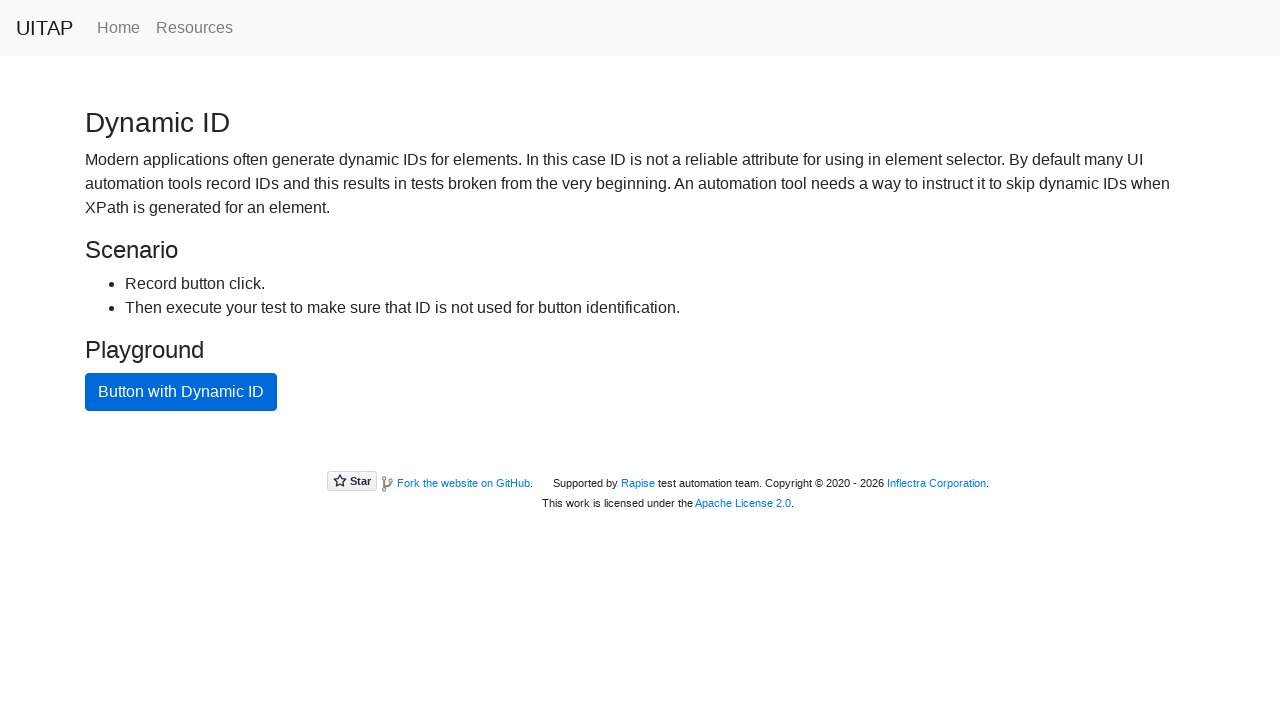

Refreshed page to get new dynamic ID (iteration 3)
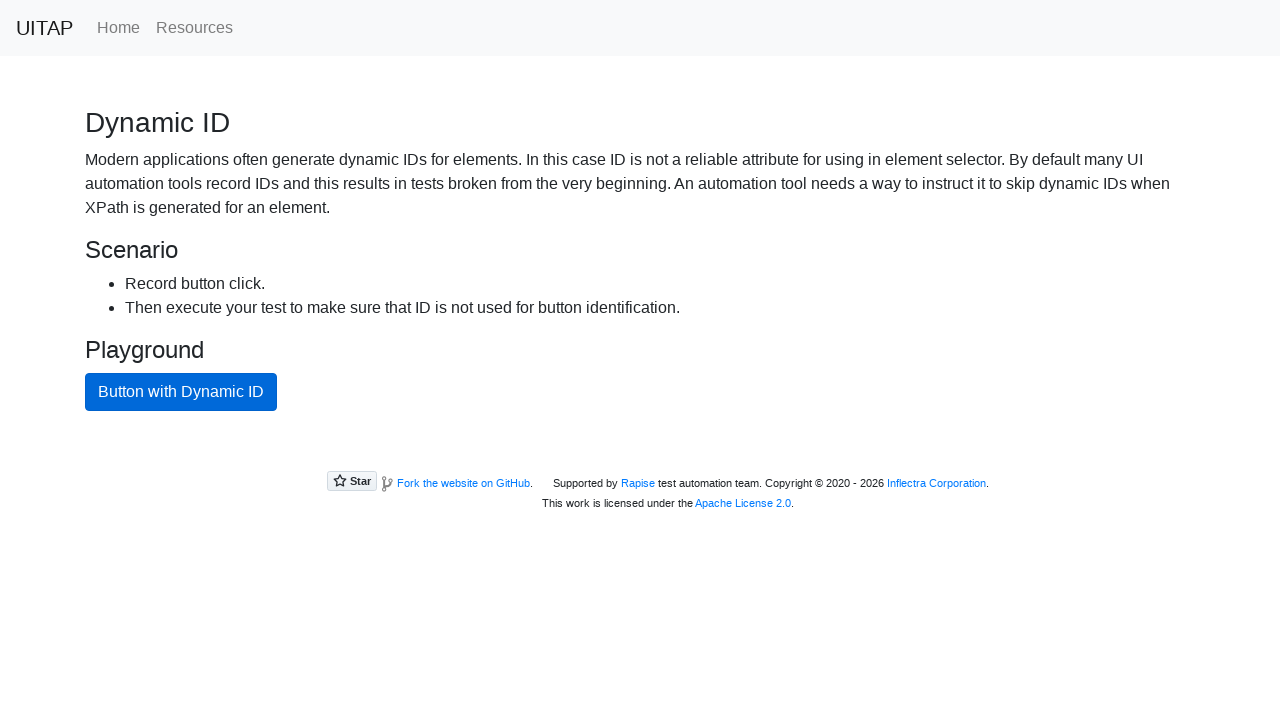

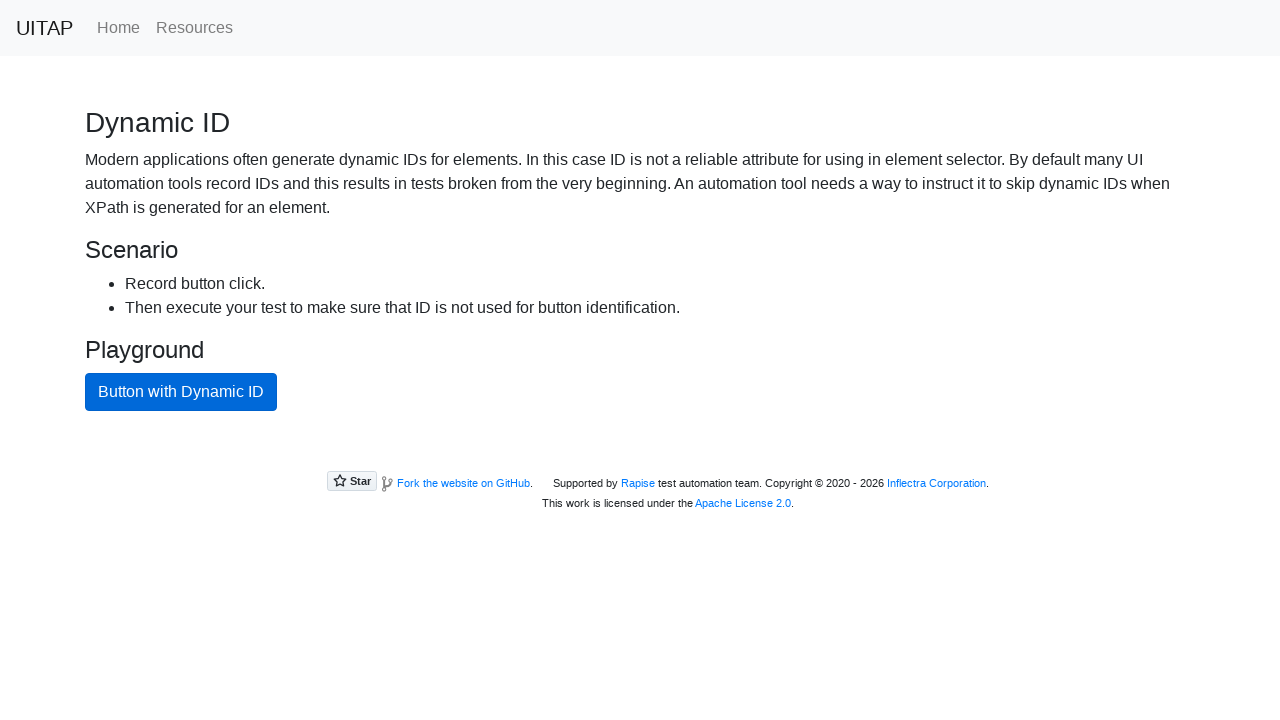